Tests the feedback form submission by filling all fields with valid data and submitting the form, then verifying the success page loads.

Starting URL: http://zero.webappsecurity.com/

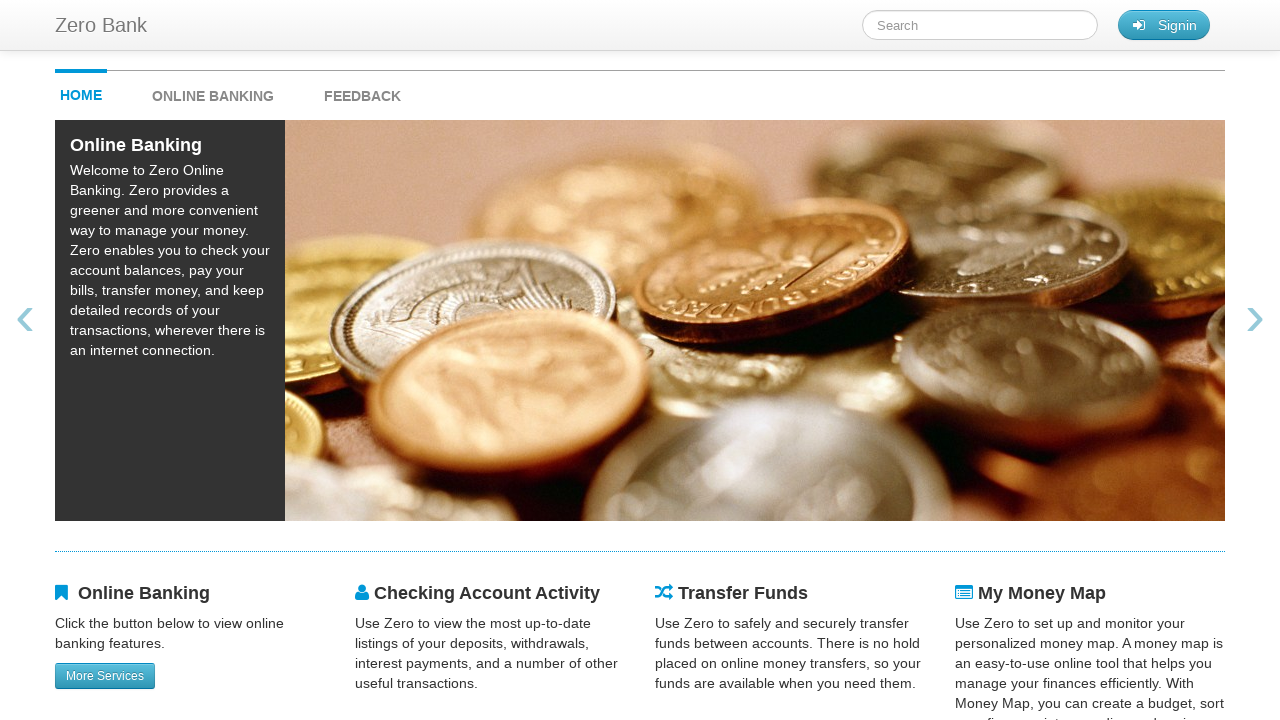

Clicked feedback link to open feedback form at (362, 91) on #feedback
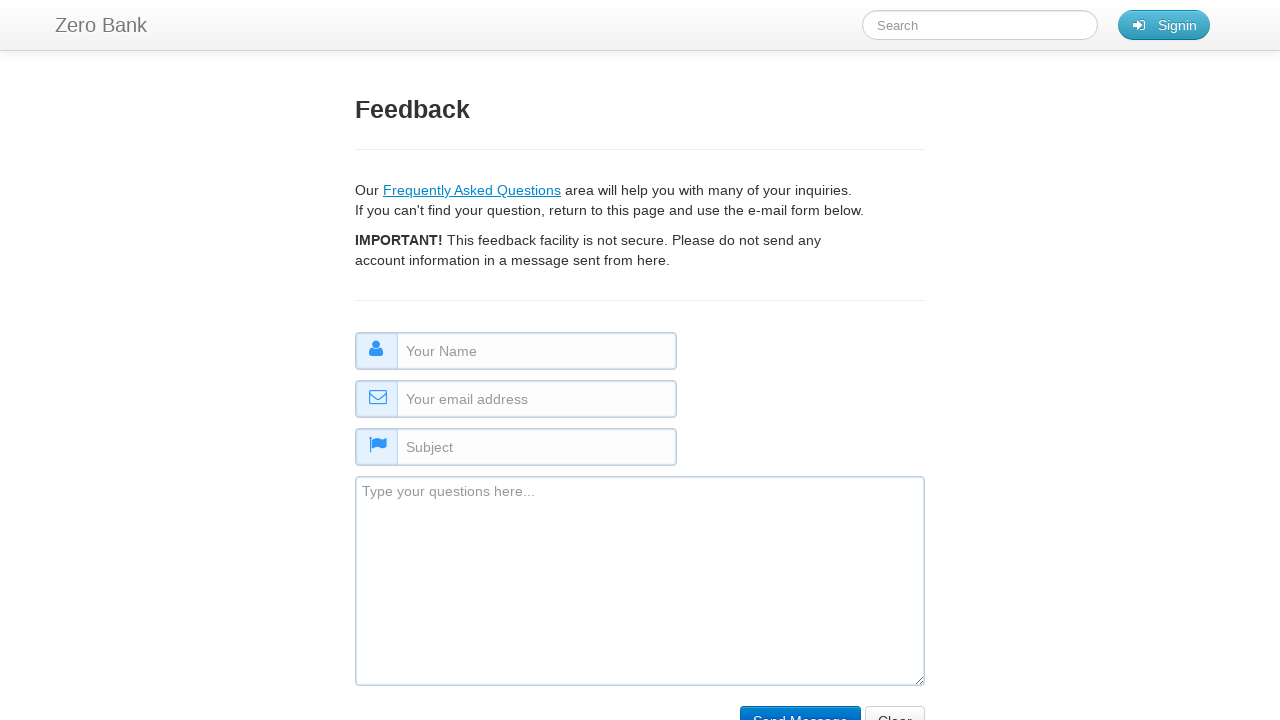

Filled name field with 'Drago' on #name
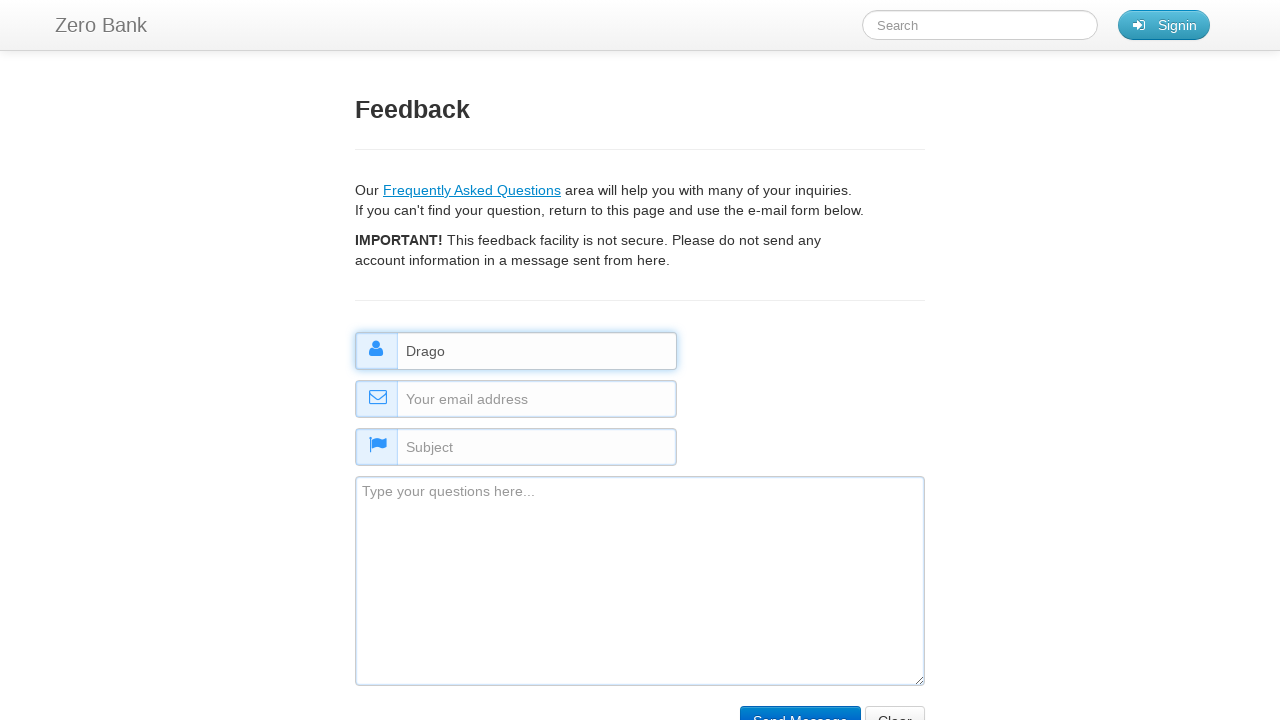

Filled email field with 'drago@mail.com' on #email
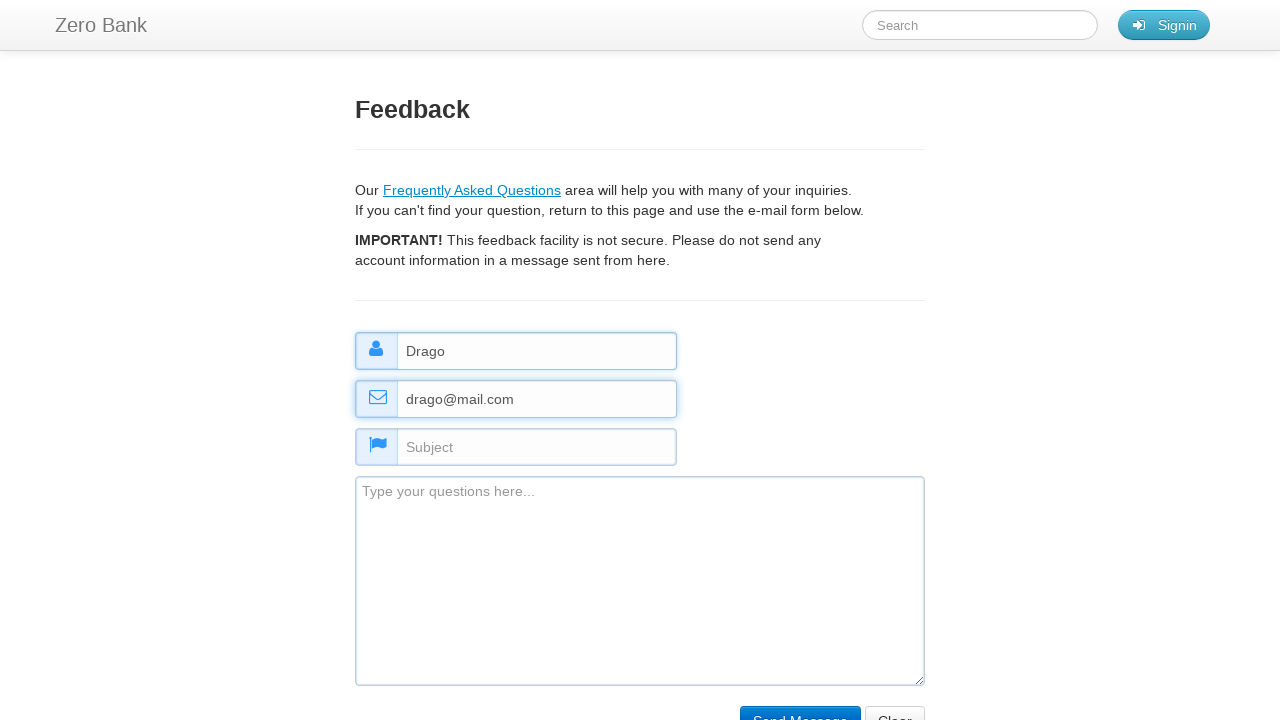

Filled subject field with 'The Subject' on #subject
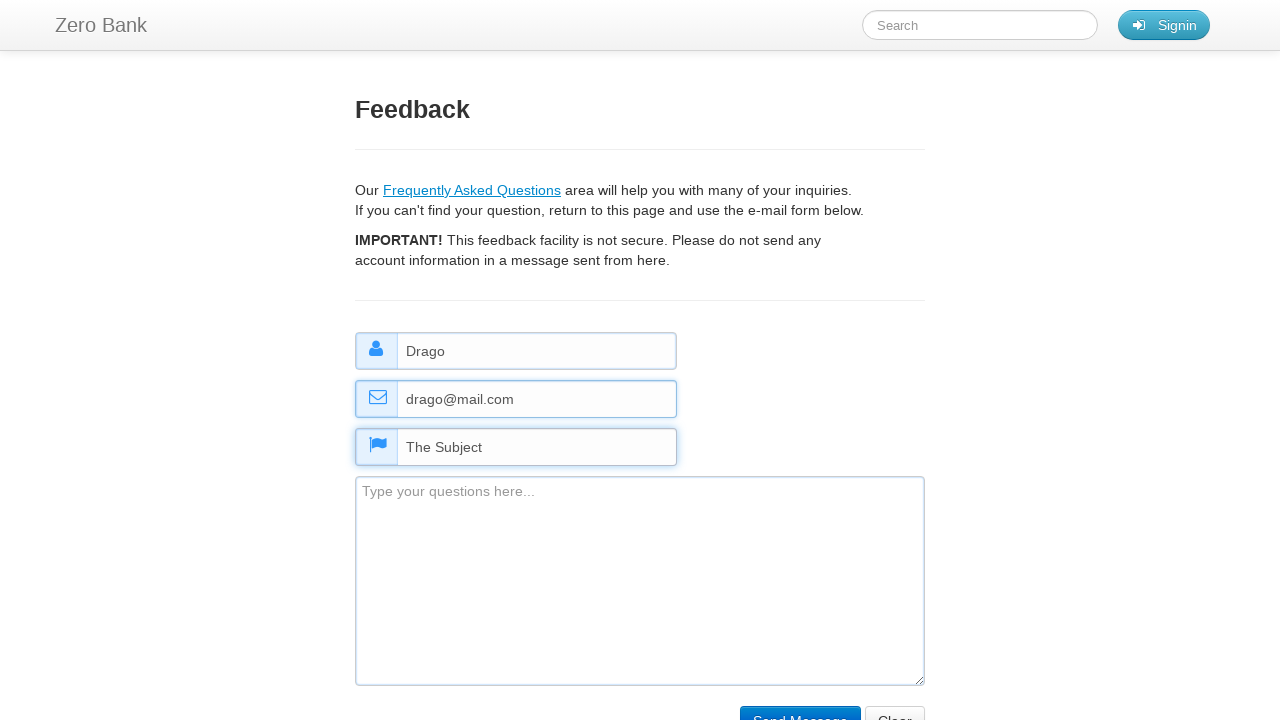

Filled comment field with 'Nice comment!' on #comment
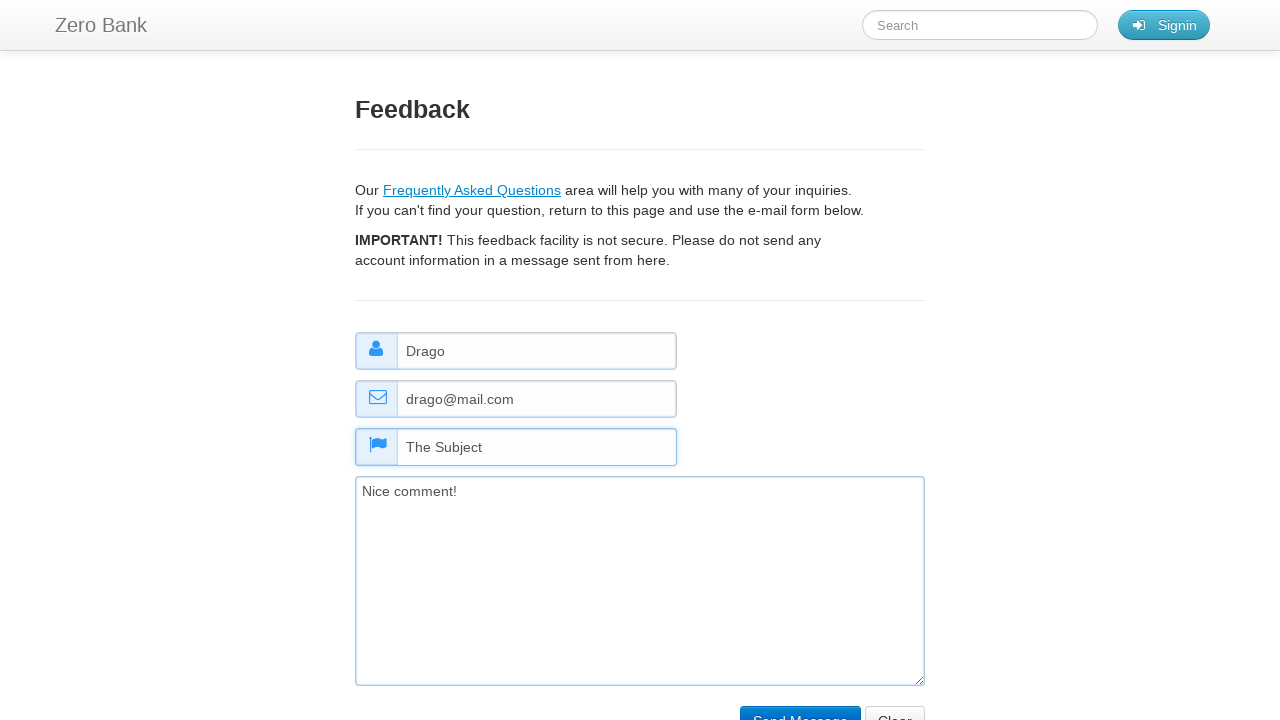

Clicked submit button to submit feedback form at (800, 705) on input[type='submit']
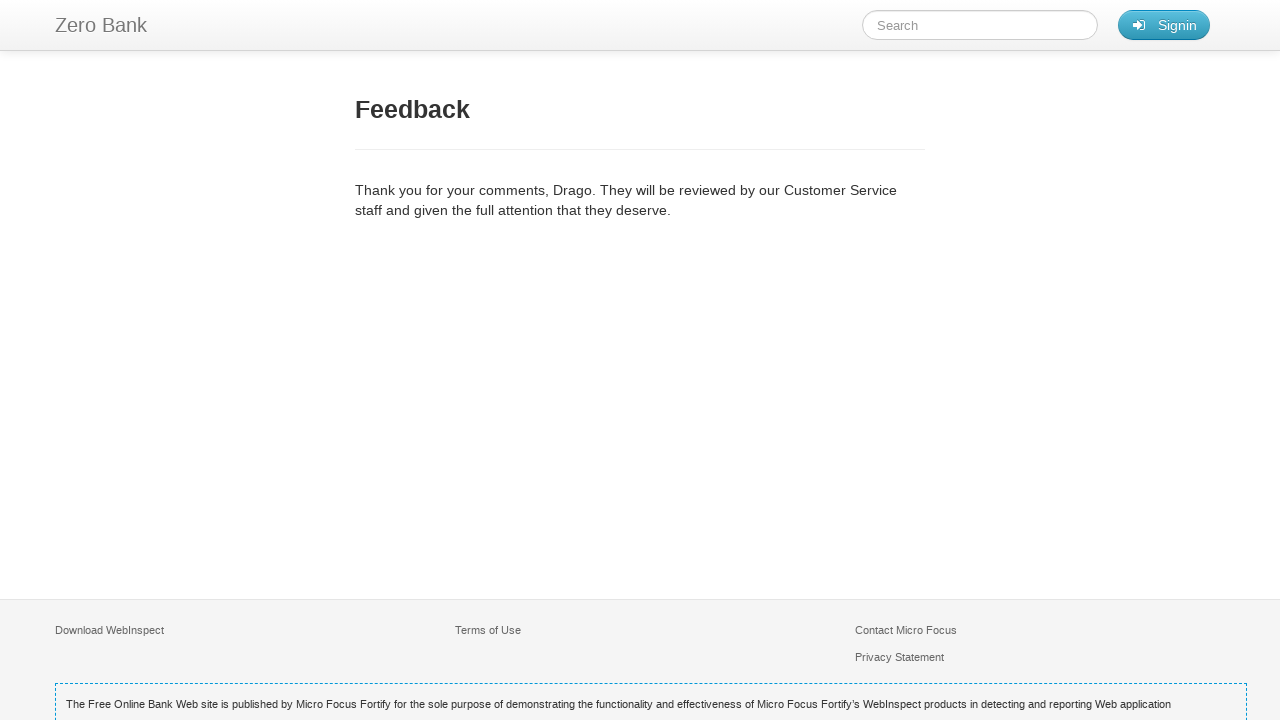

Success page loaded with feedback title displayed
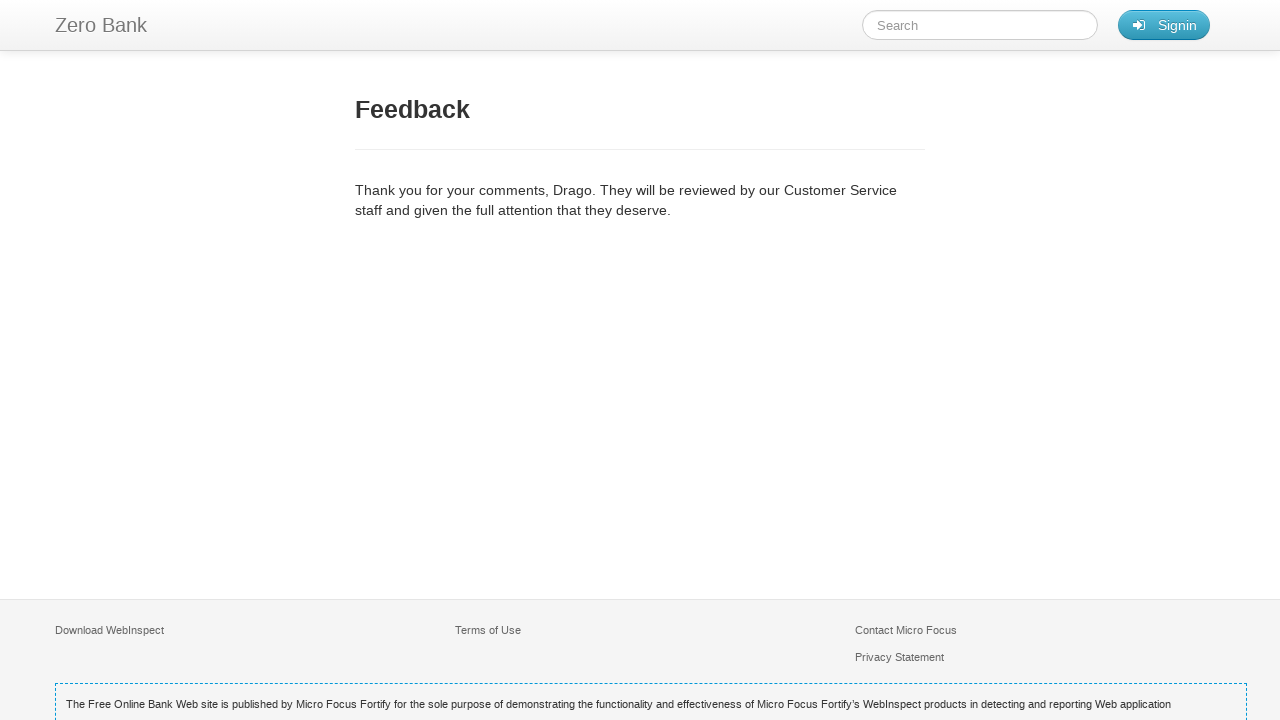

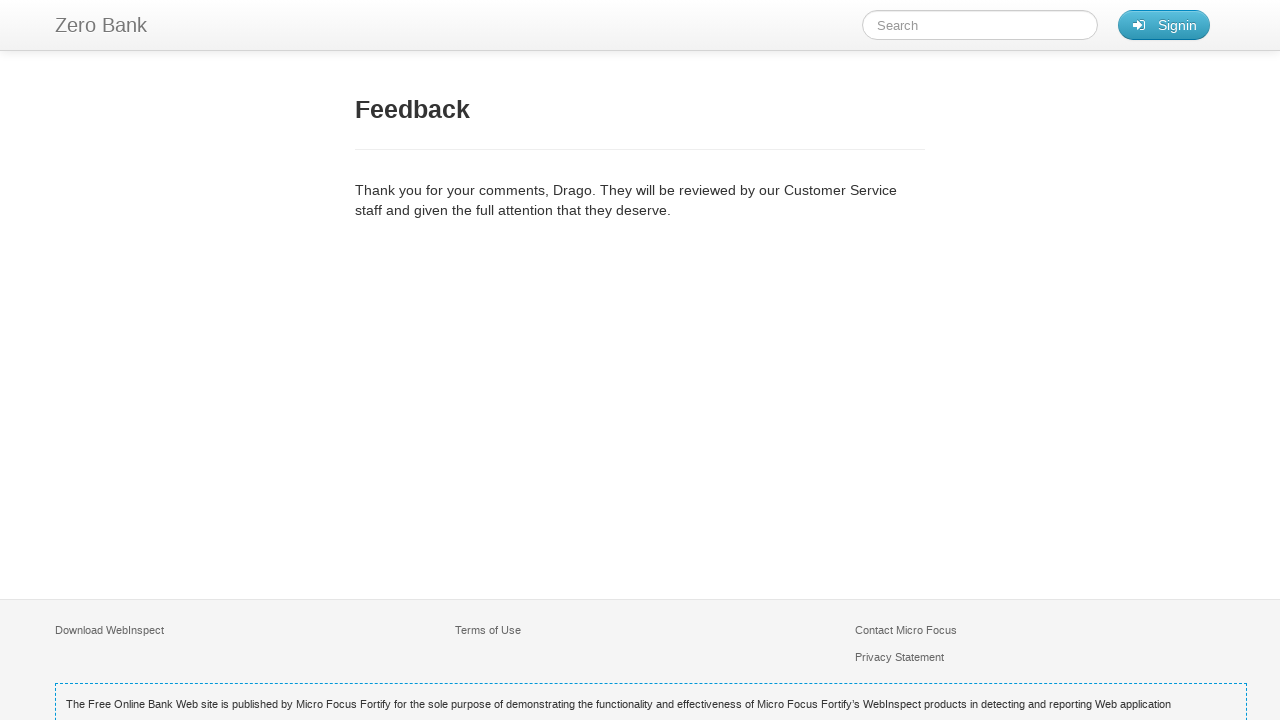